Tests double-click and right-click actions on buttons

Starting URL: https://demoqa.com/buttons

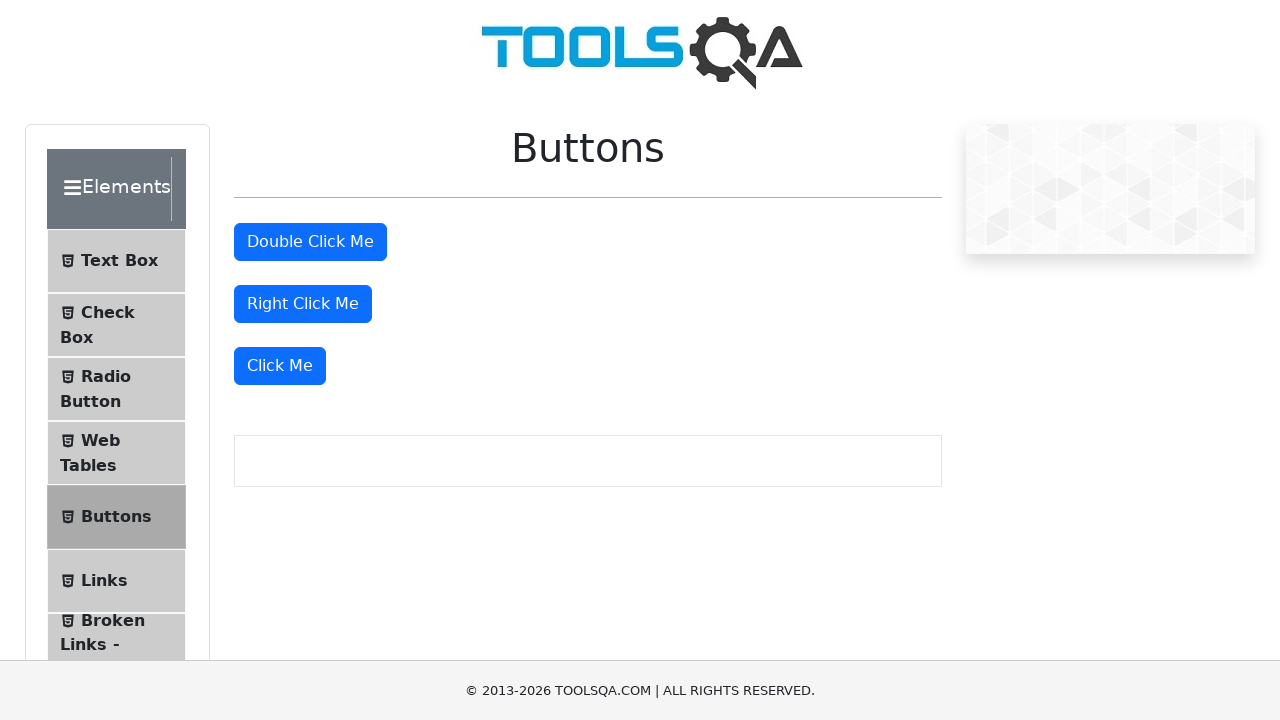

Double-clicked the second button at (310, 242) on [type=button] >> nth=1
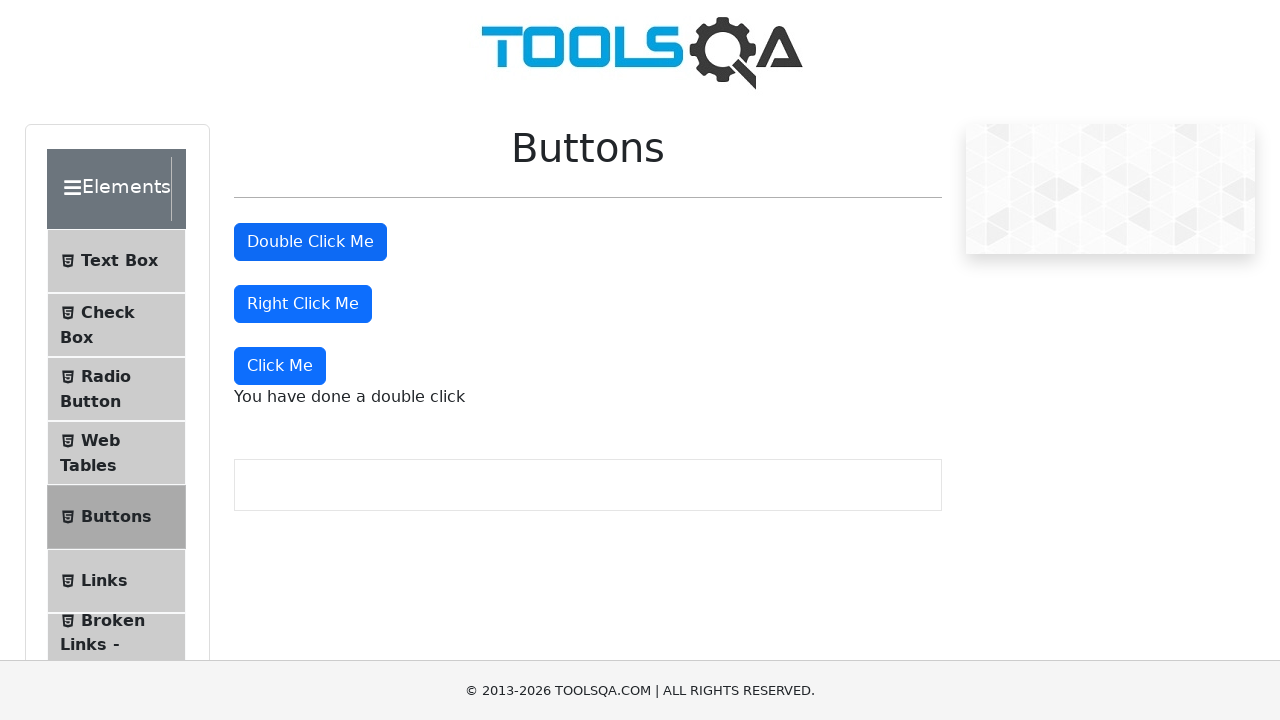

Right-clicked the third button at (303, 304) on [type=button] >> nth=2
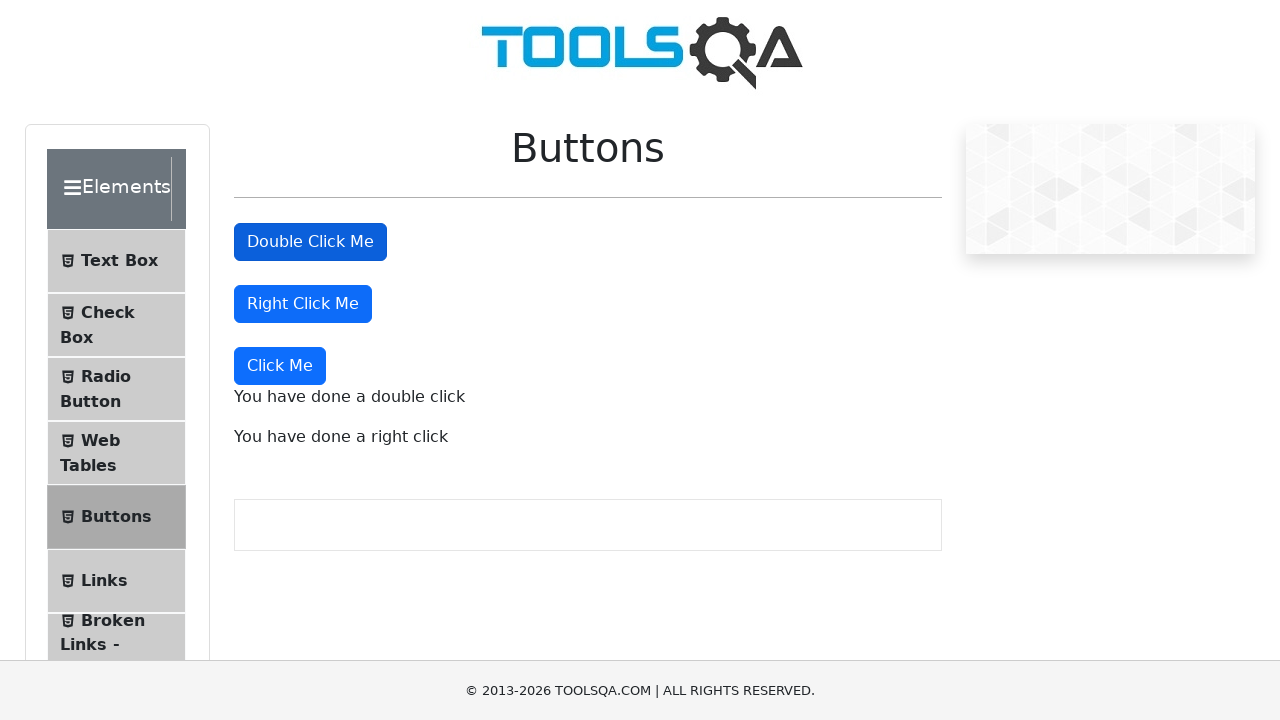

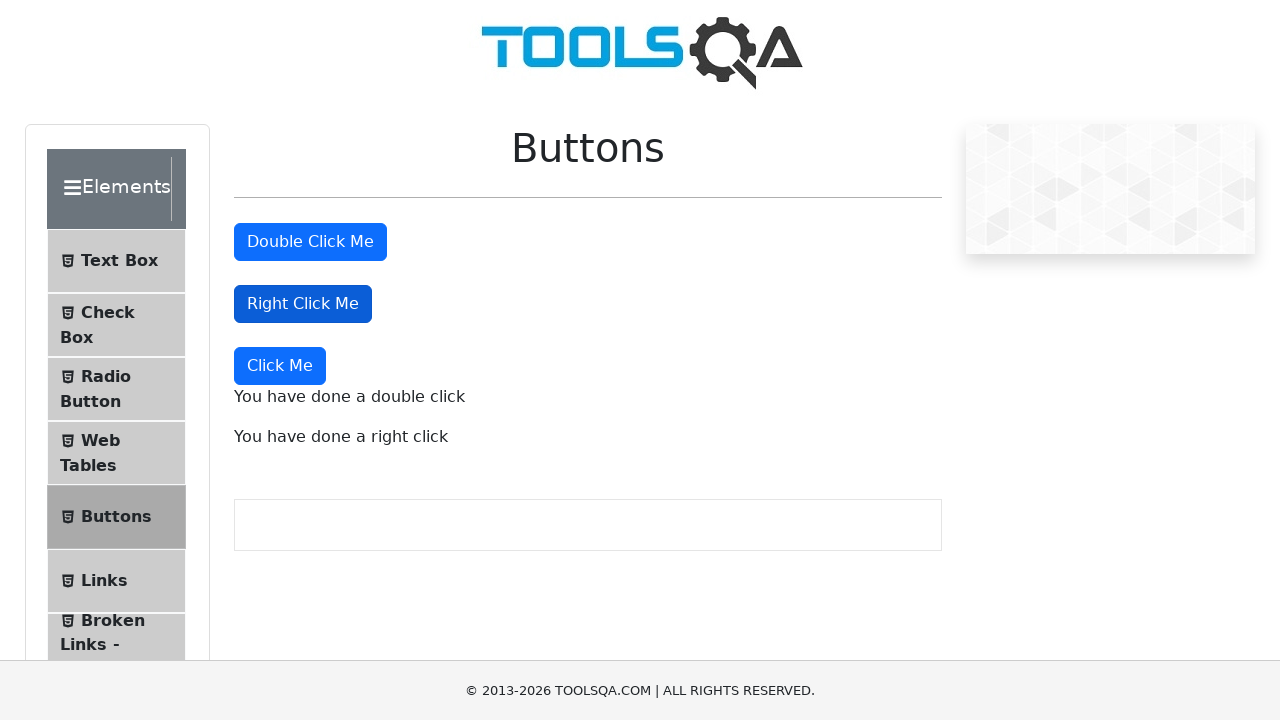